Tests scrolling an element into view in the footer section

Starting URL: https://webdriver.io

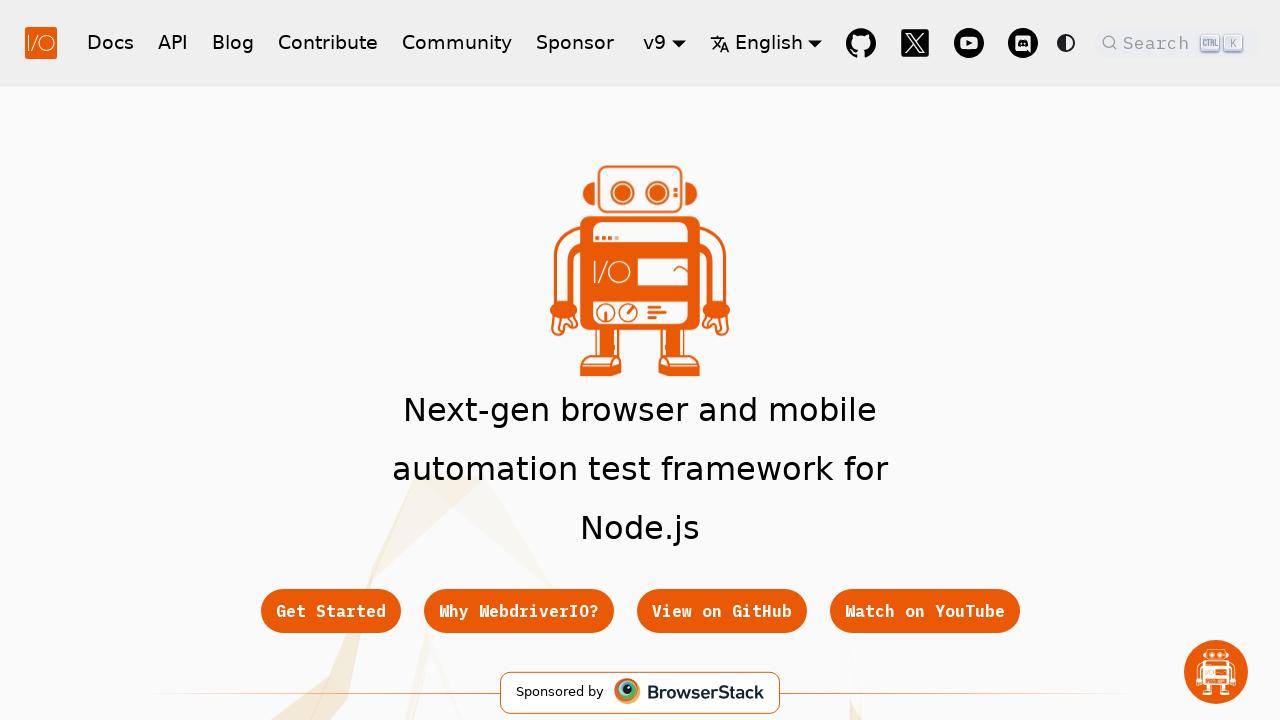

Located the 'Getting Started' link in the footer
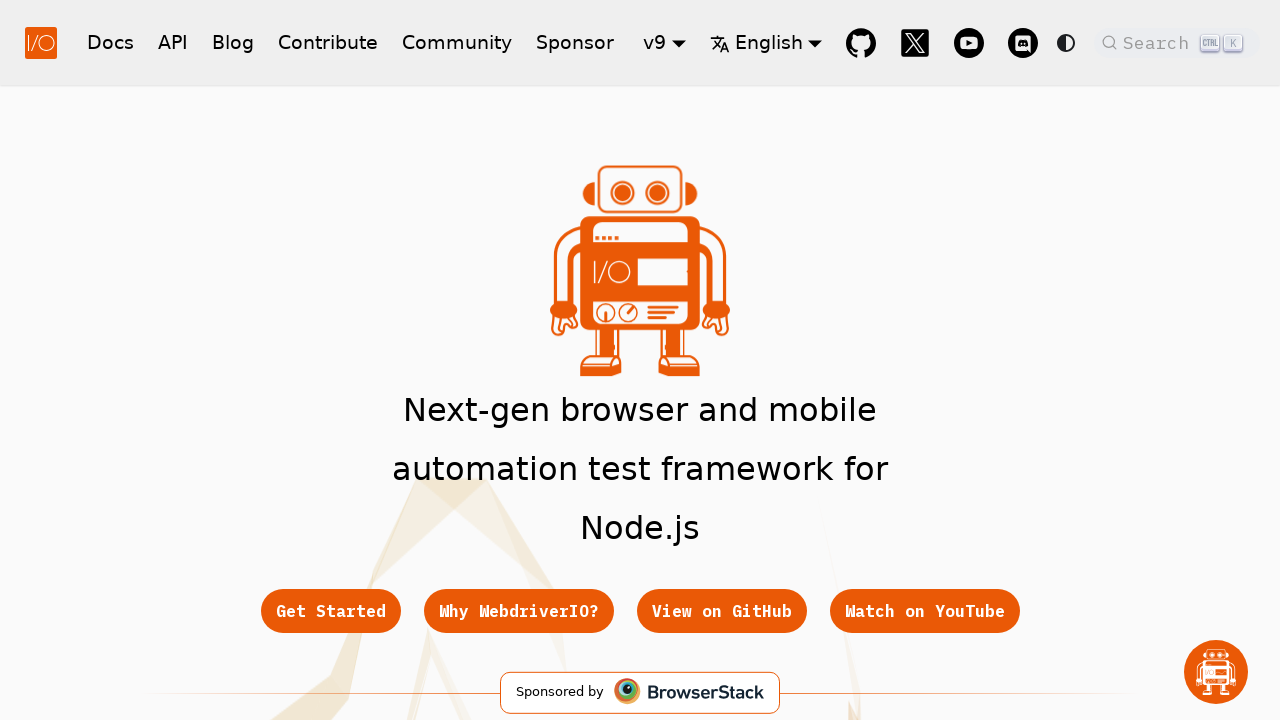

Scrolled the 'Getting Started' footer link into view
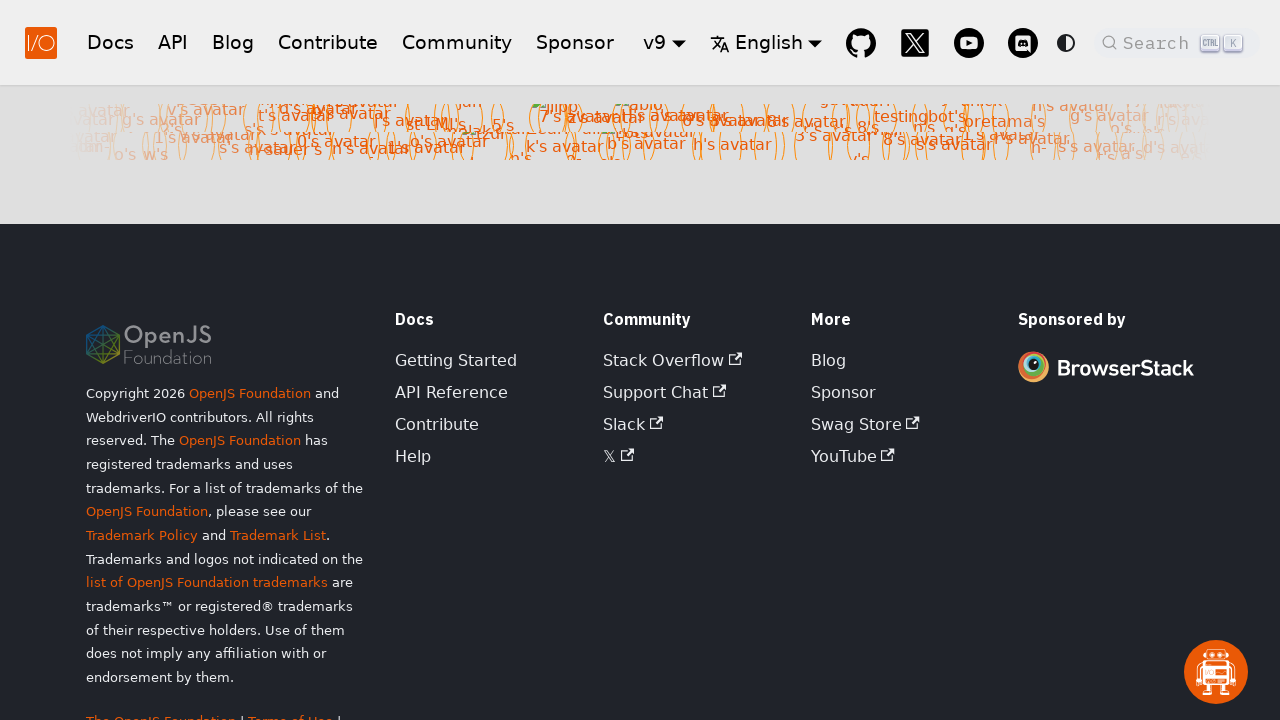

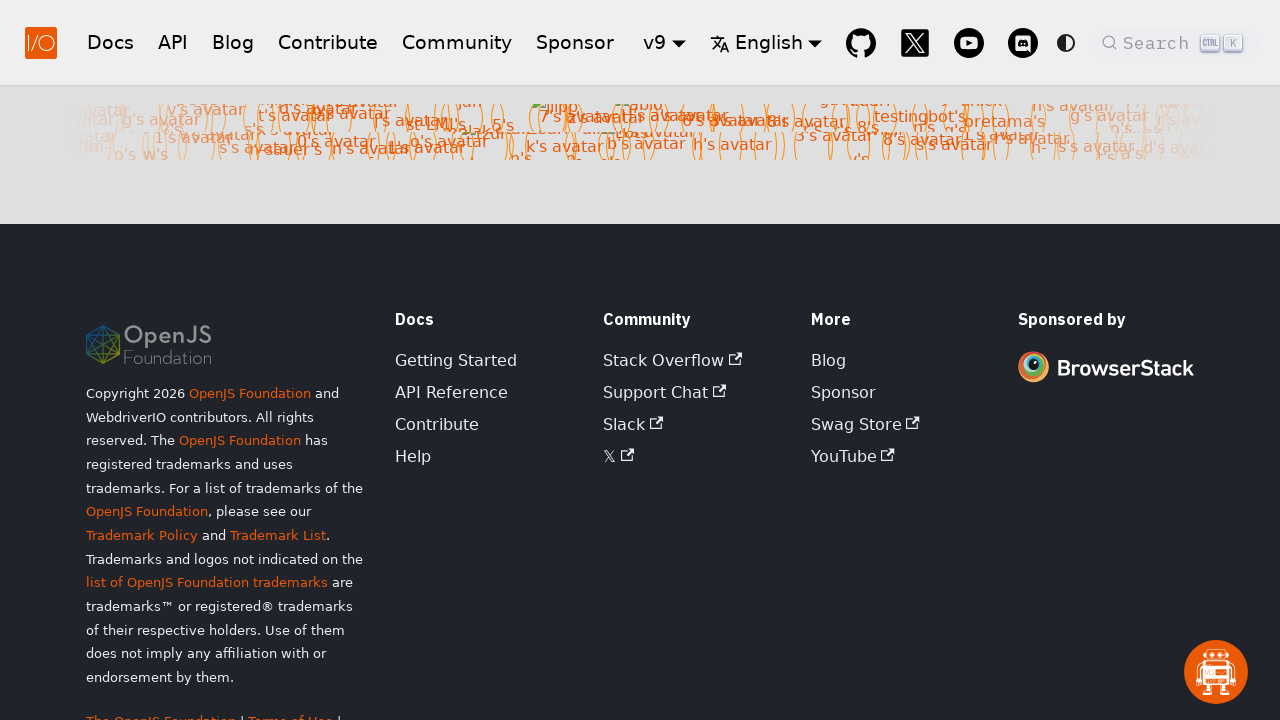